Tests filtering to display only active (incomplete) items

Starting URL: https://demo.playwright.dev/todomvc

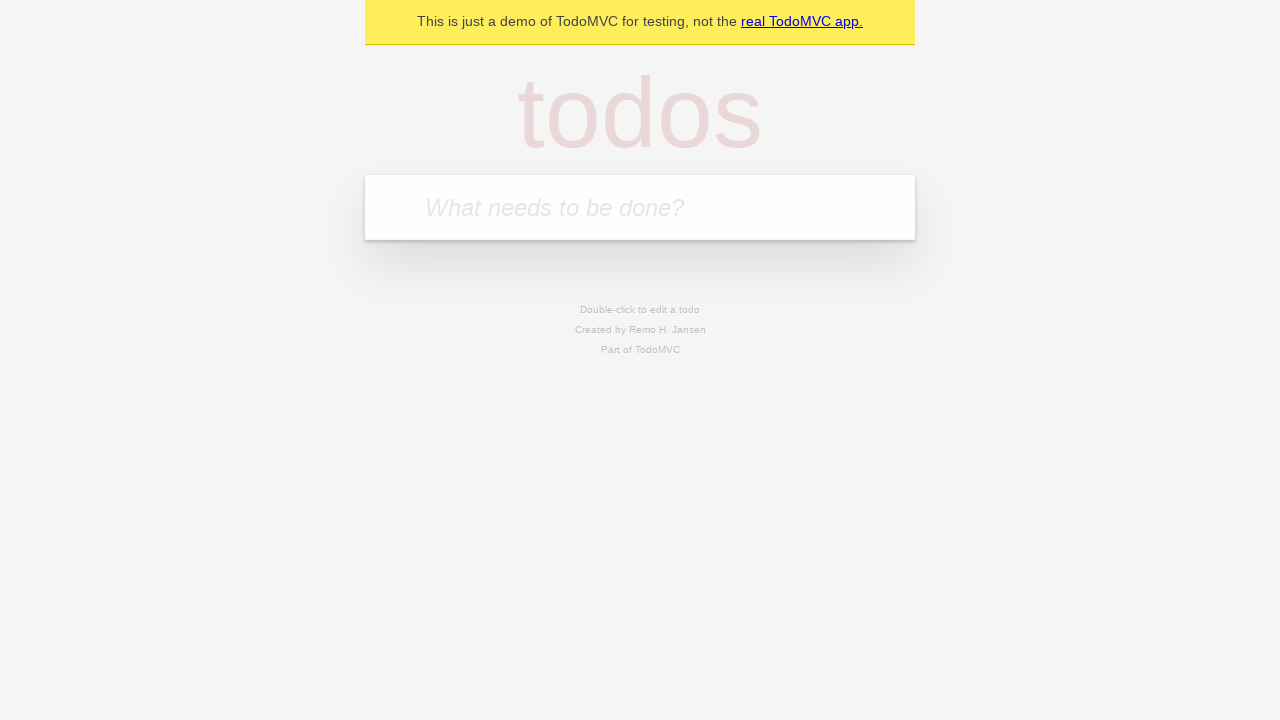

Filled new todo field with 'buy some cheese' on .new-todo
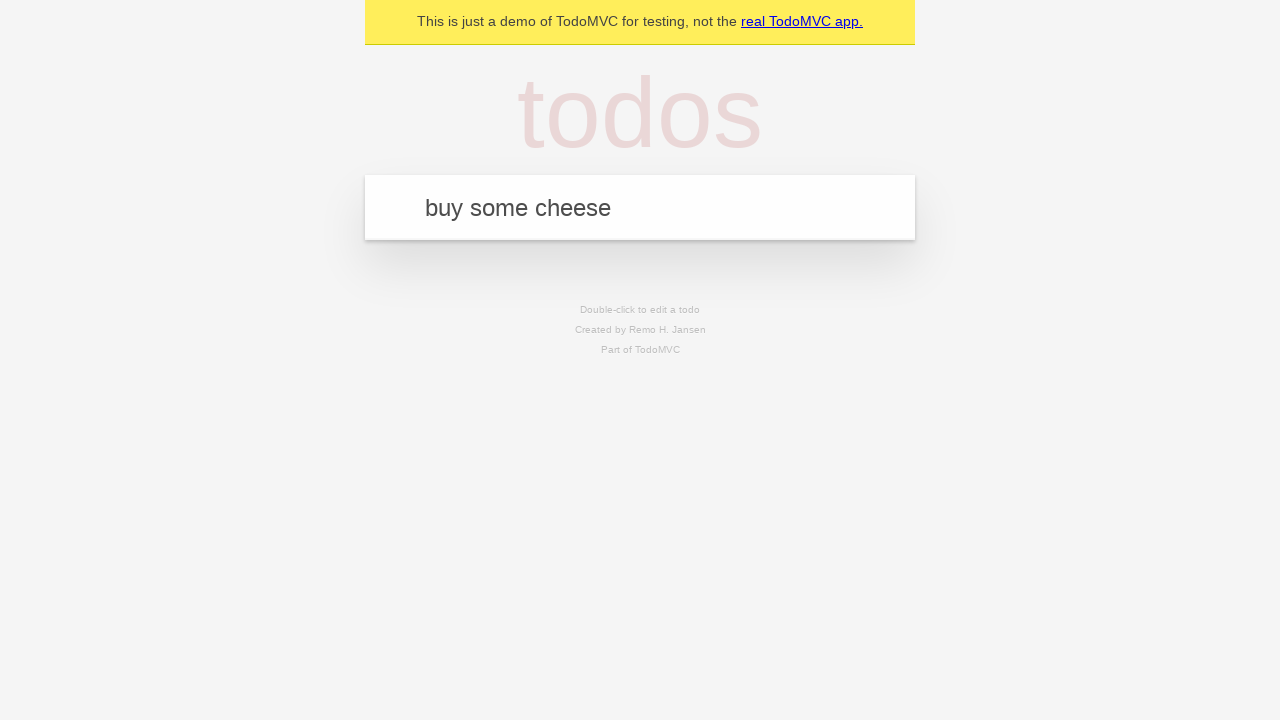

Pressed Enter to create first todo on .new-todo
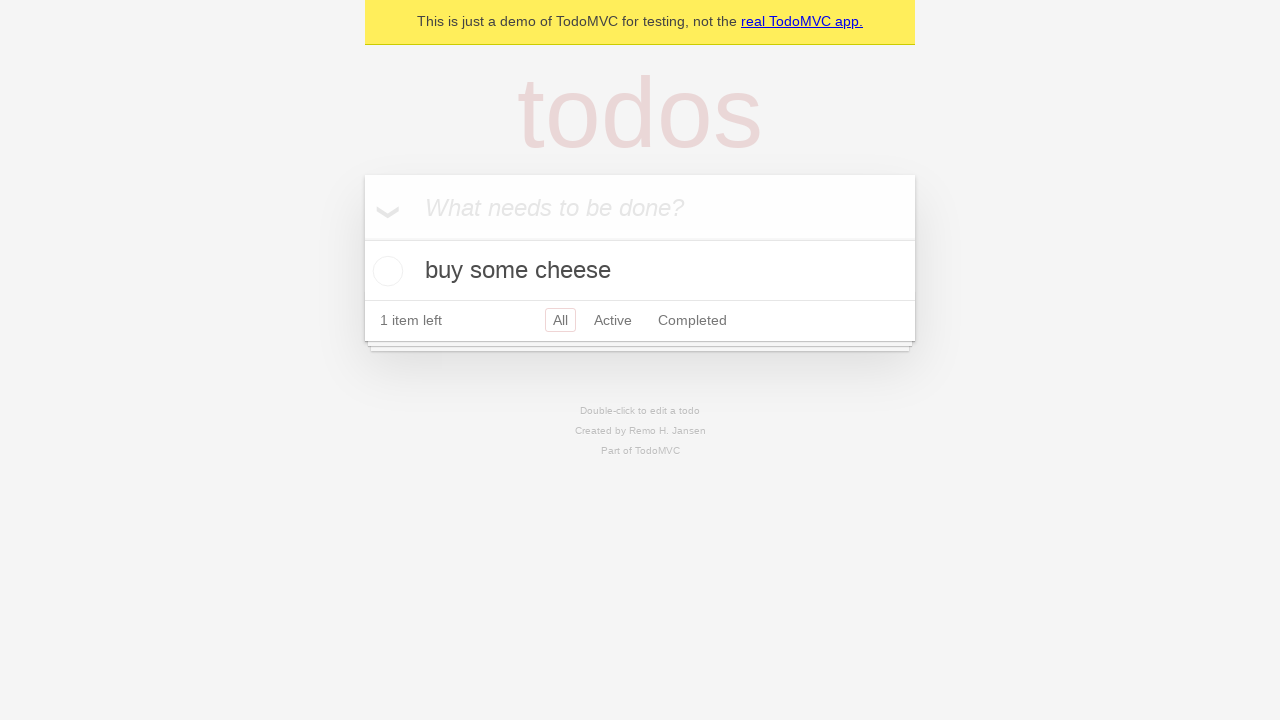

Filled new todo field with 'feed the cat' on .new-todo
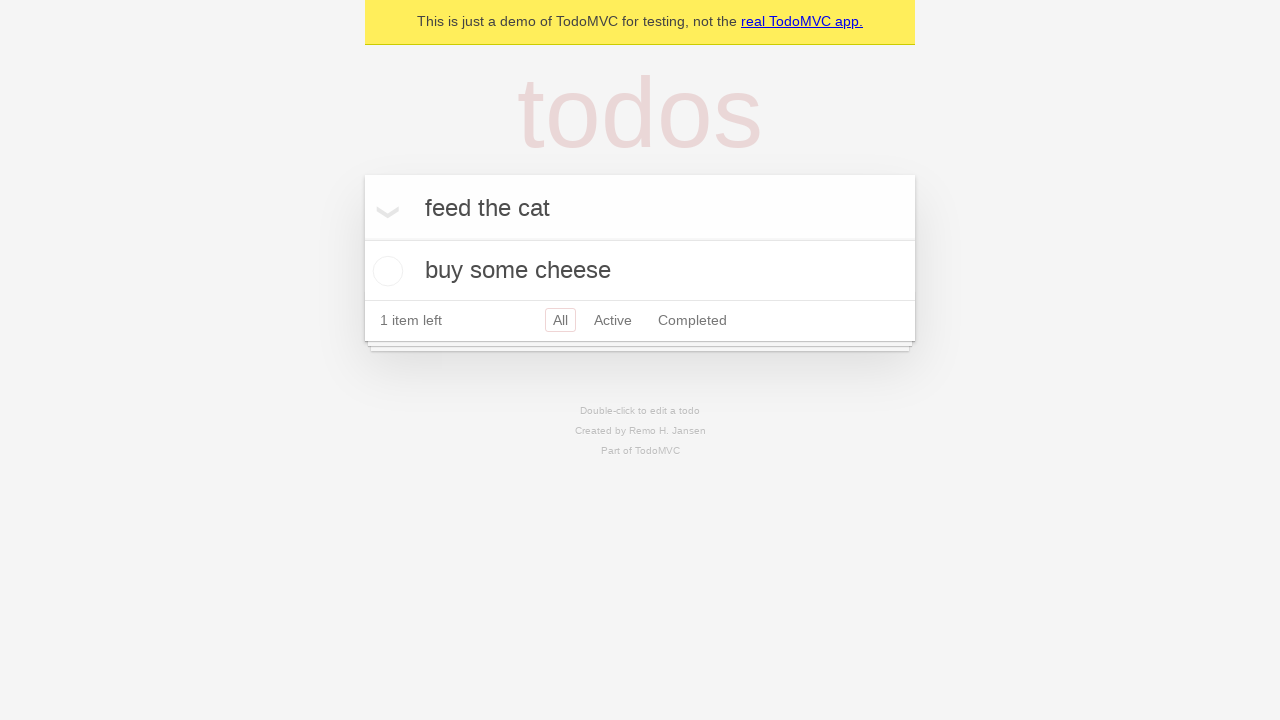

Pressed Enter to create second todo on .new-todo
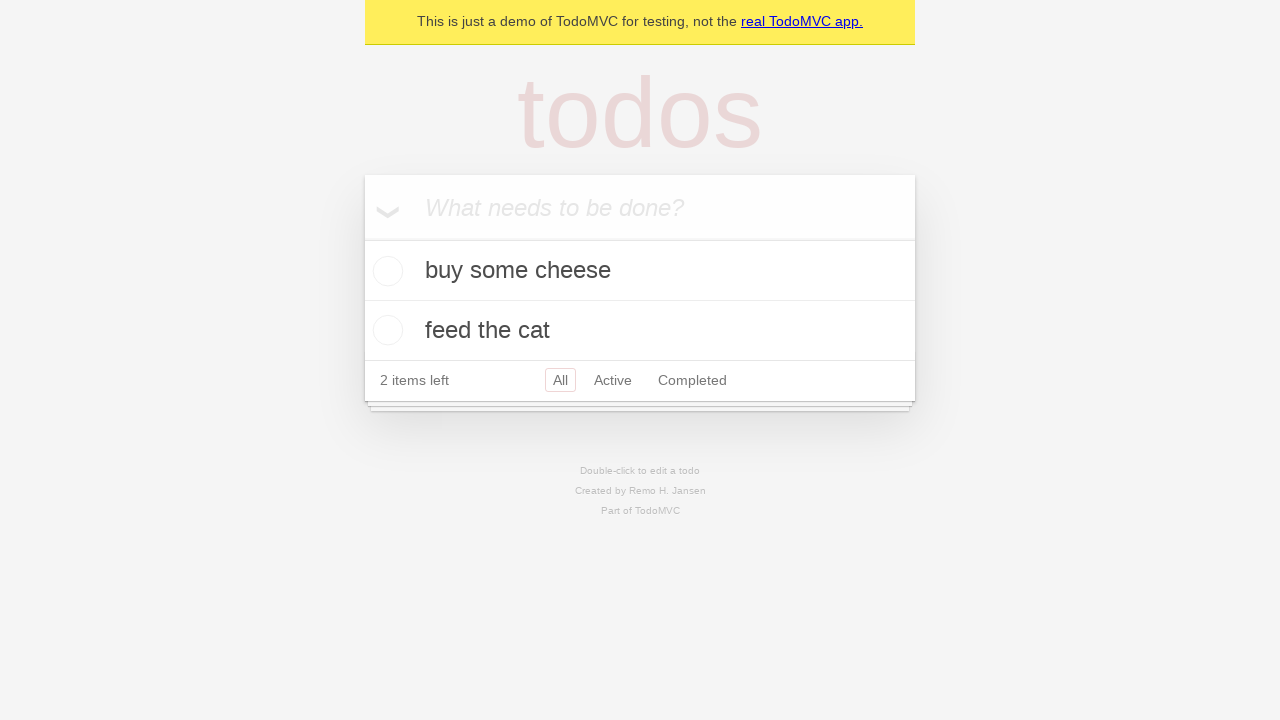

Filled new todo field with 'book a doctors appointment' on .new-todo
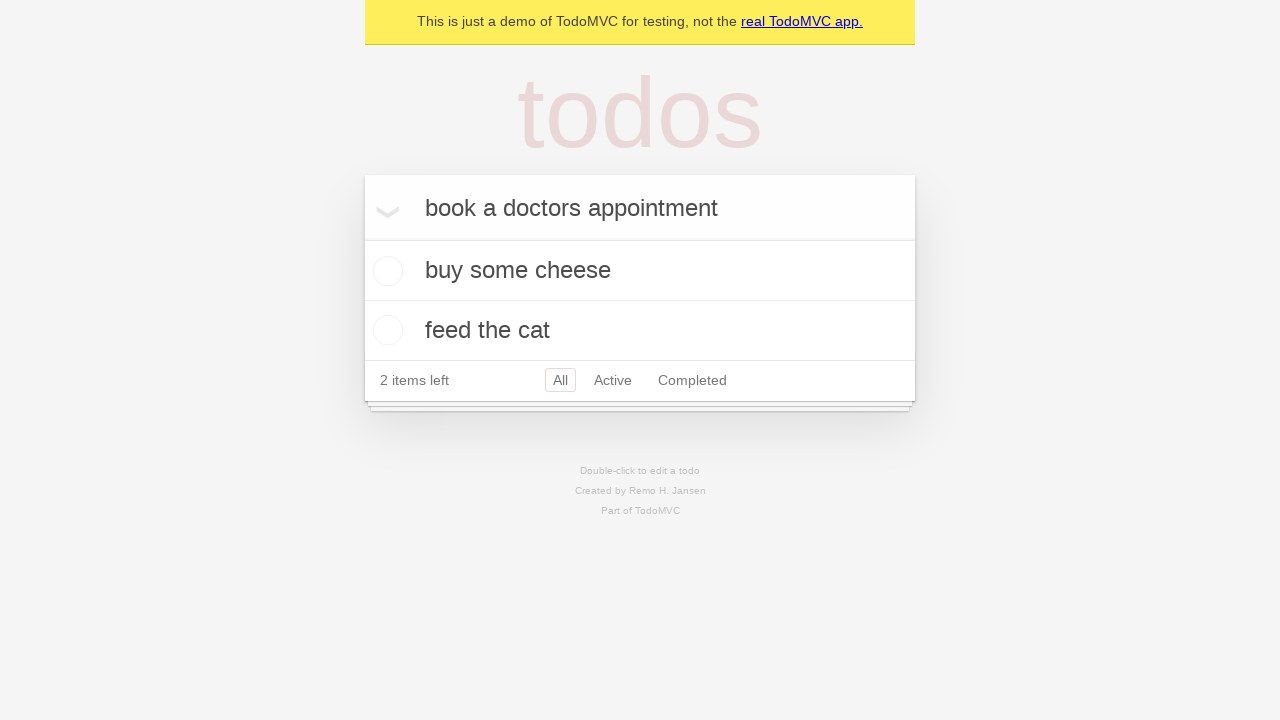

Pressed Enter to create third todo on .new-todo
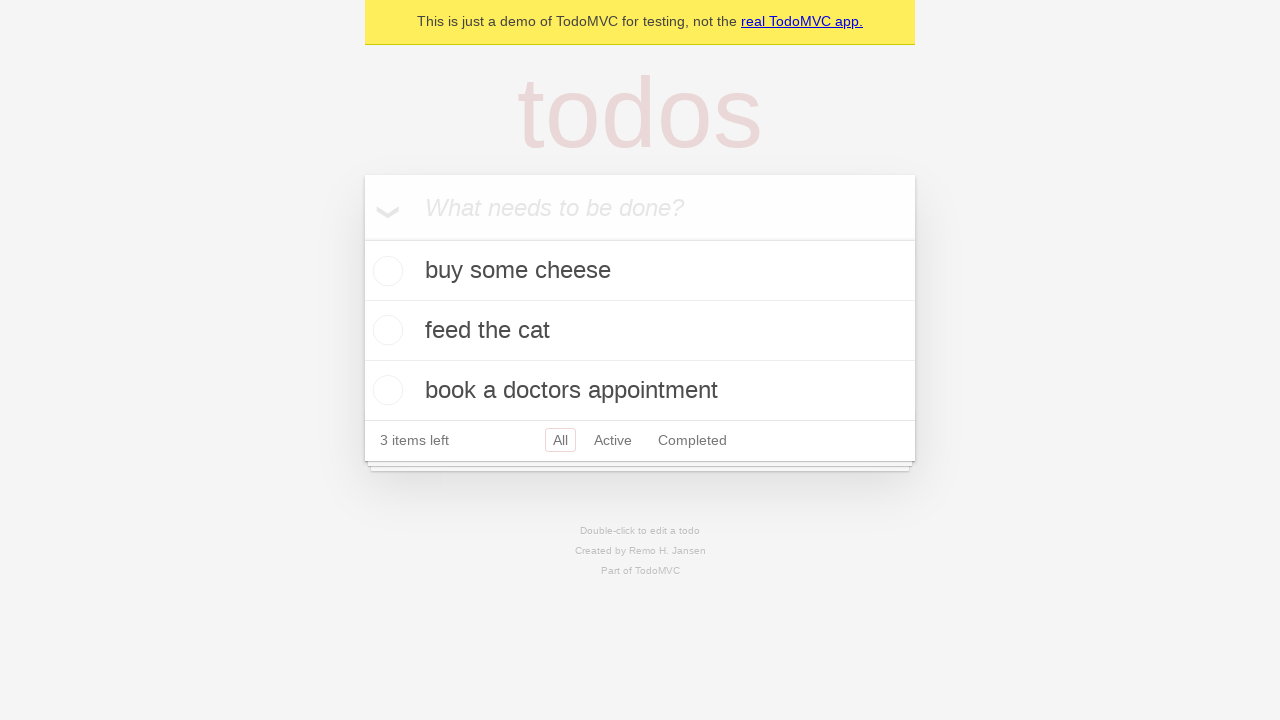

Checked the second todo item 'feed the cat' at (385, 330) on .todo-list li .toggle >> nth=1
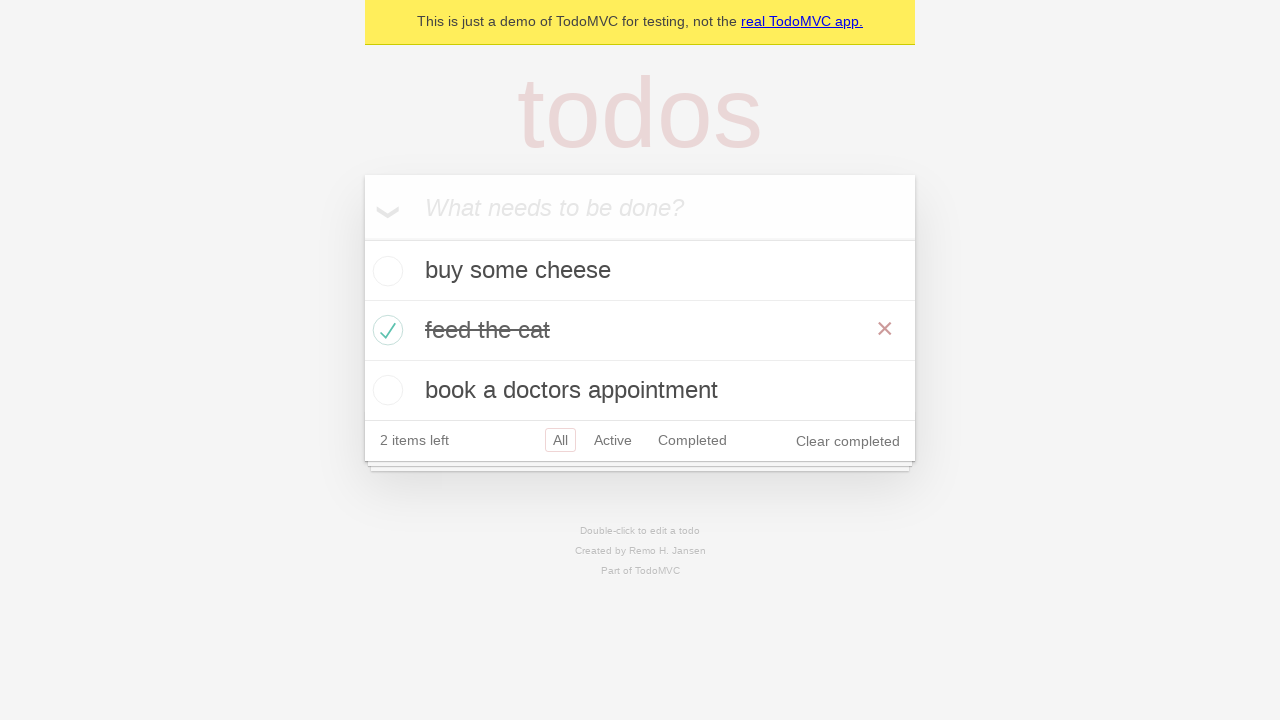

Clicked Active filter to display only incomplete items at (613, 440) on .filters >> text=Active
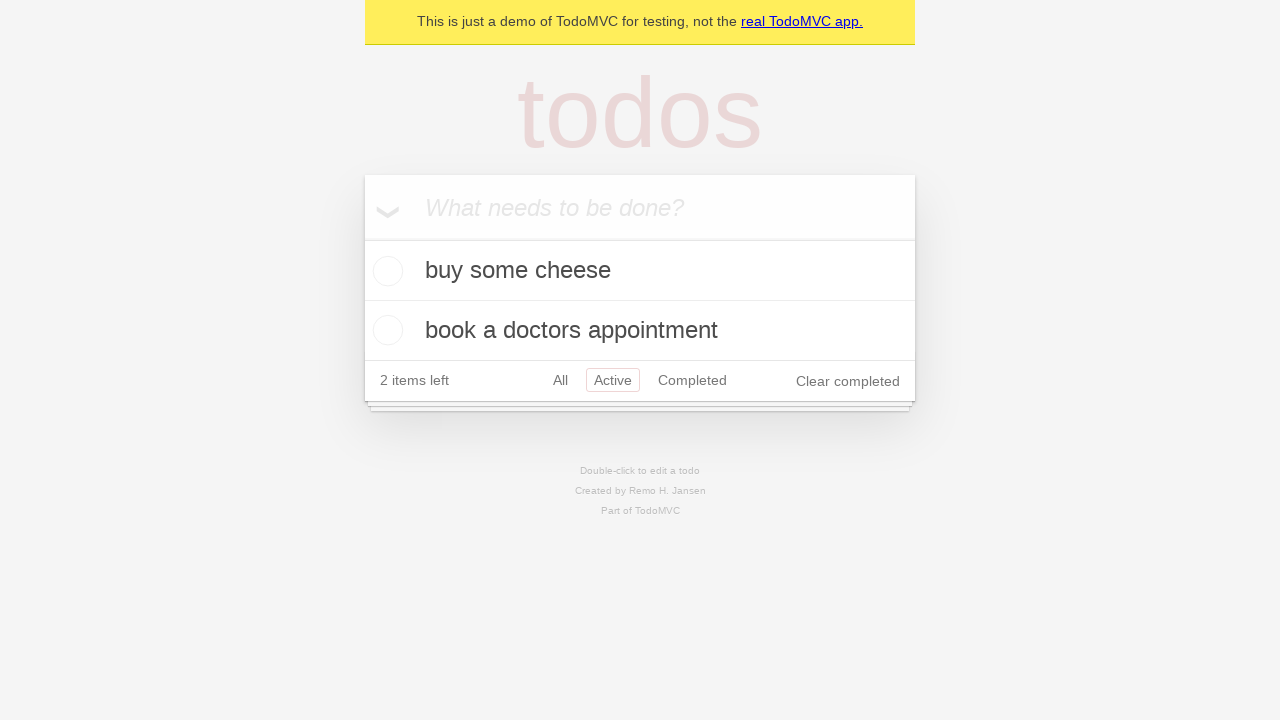

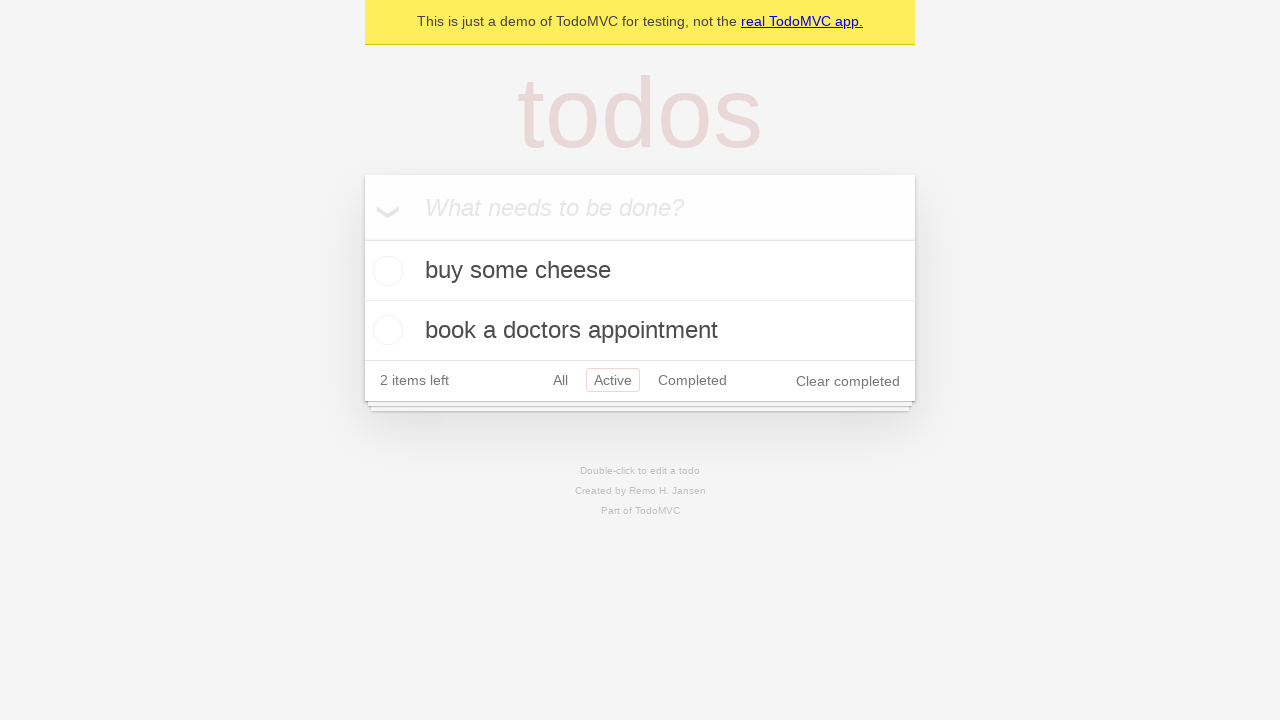